Tests wait functionality by waiting for a verify button to become clickable, clicking it, and checking that a success message is displayed

Starting URL: https://suninjuly.github.io/wait2.html

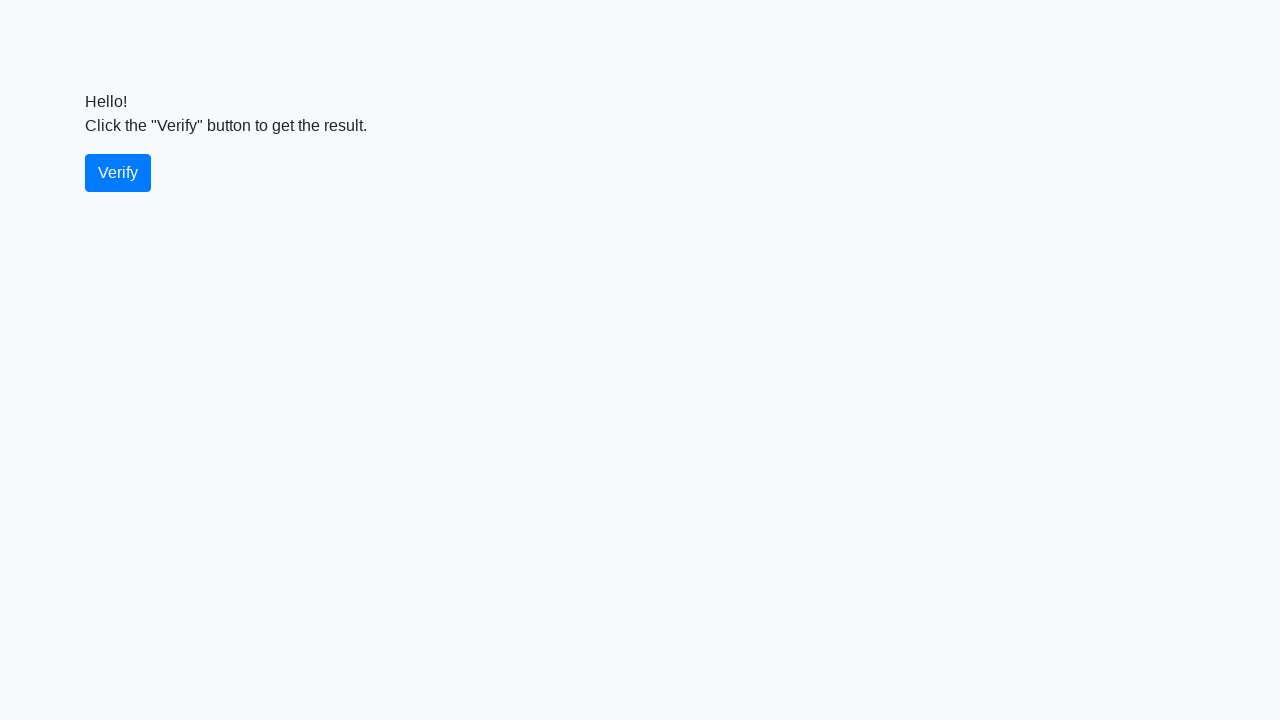

Waited for verify button to become visible
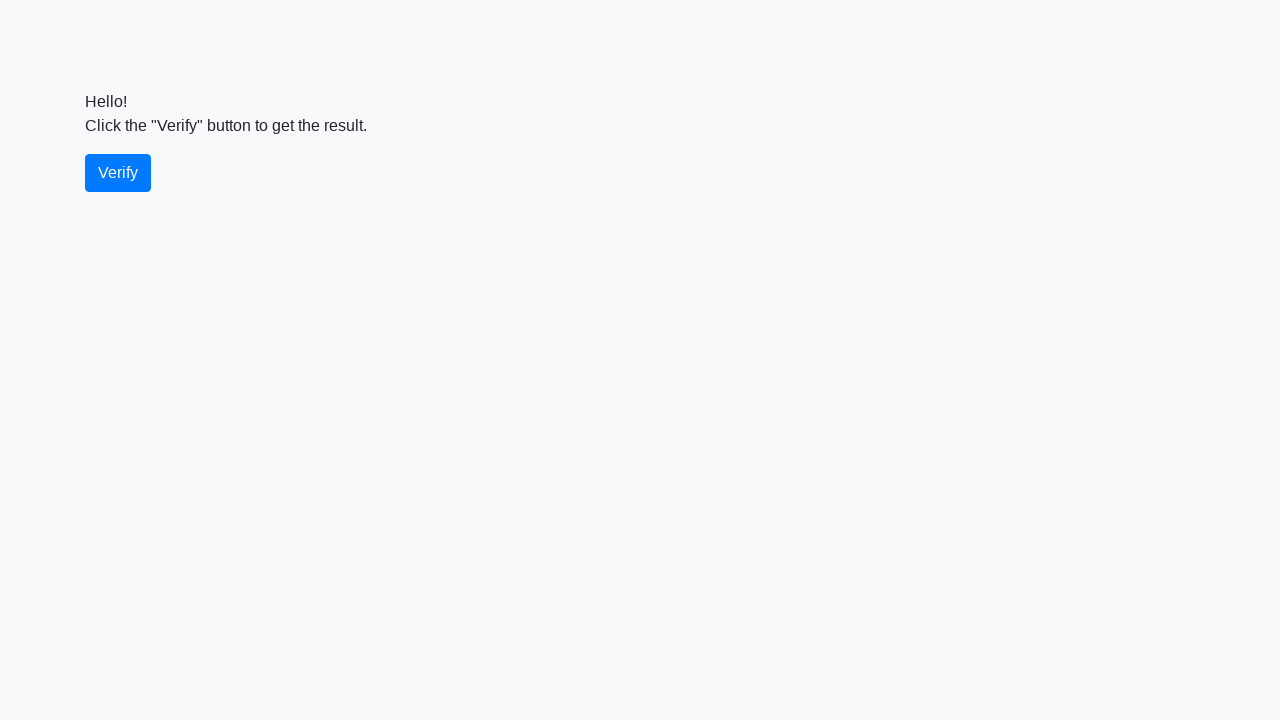

Clicked the verify button at (118, 173) on #verify
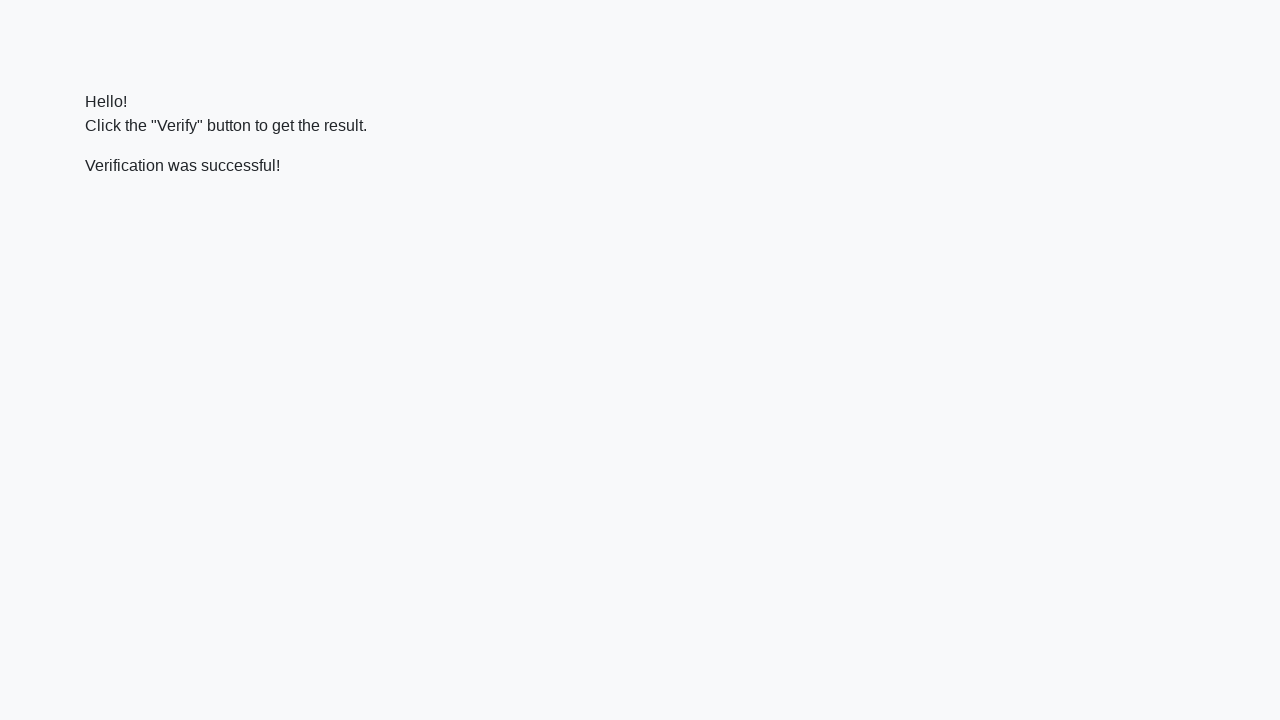

Waited for verify message to appear
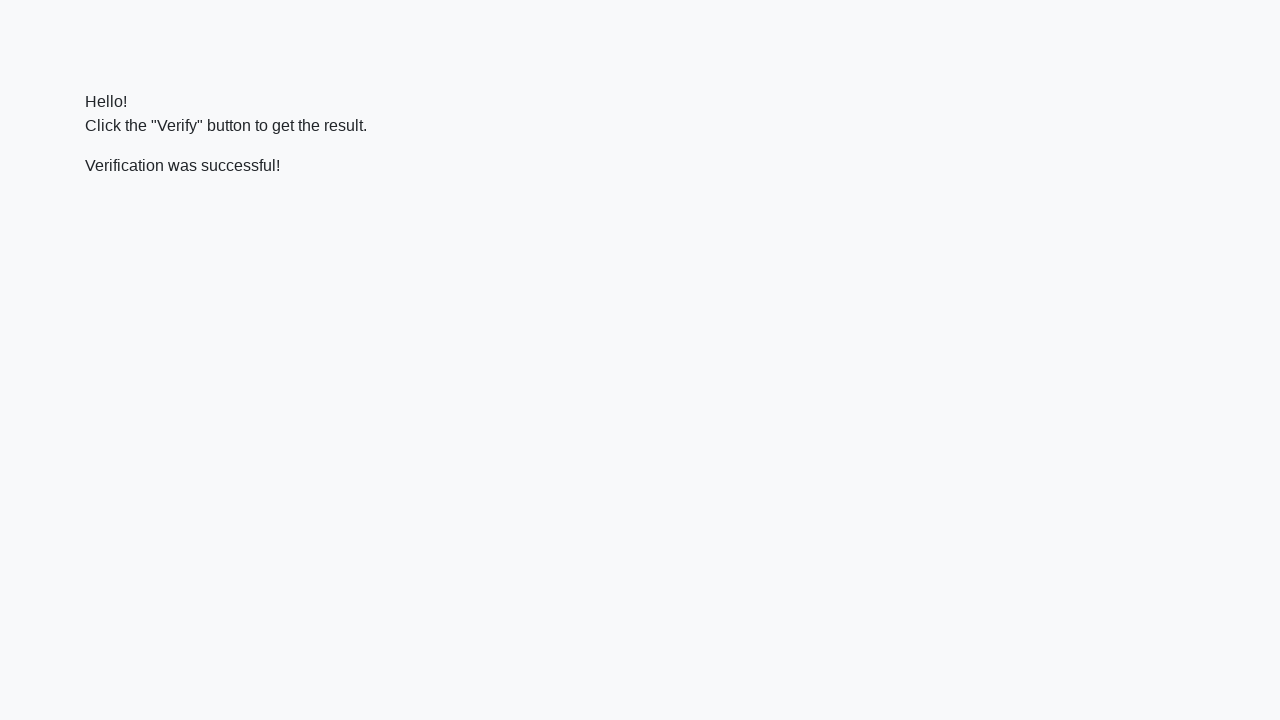

Located the verify message element
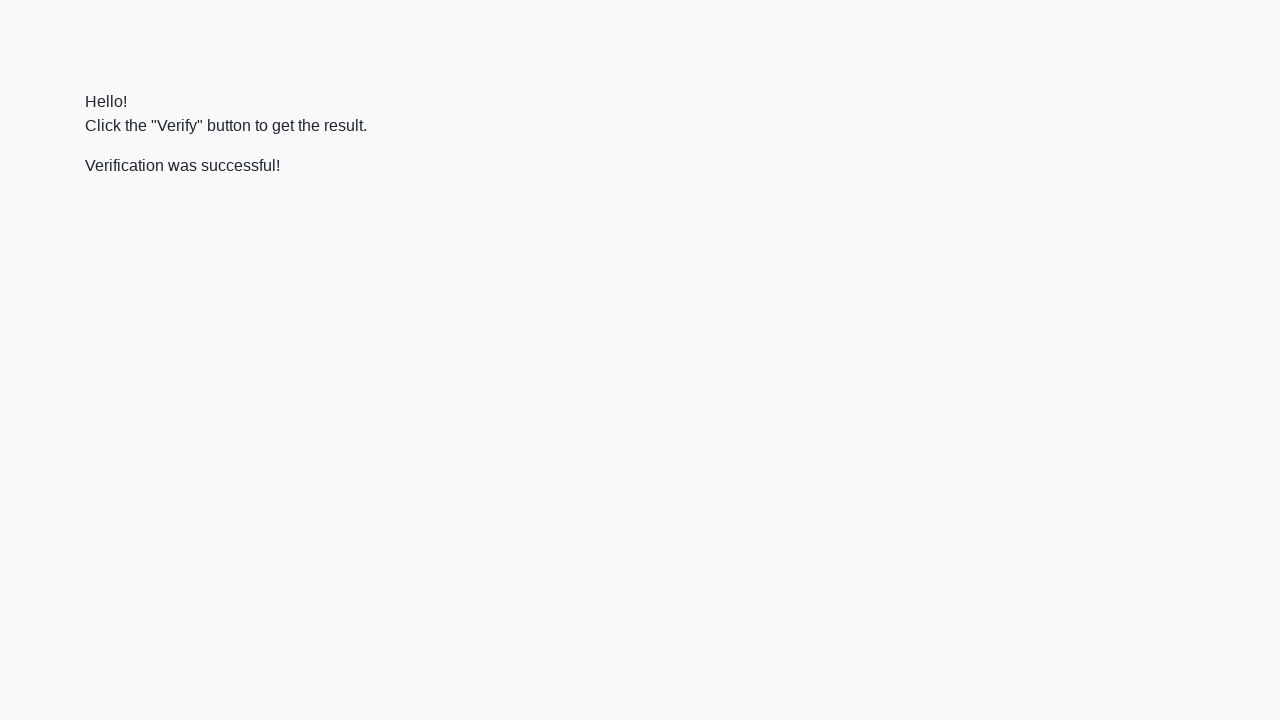

Verified that success message contains 'successful'
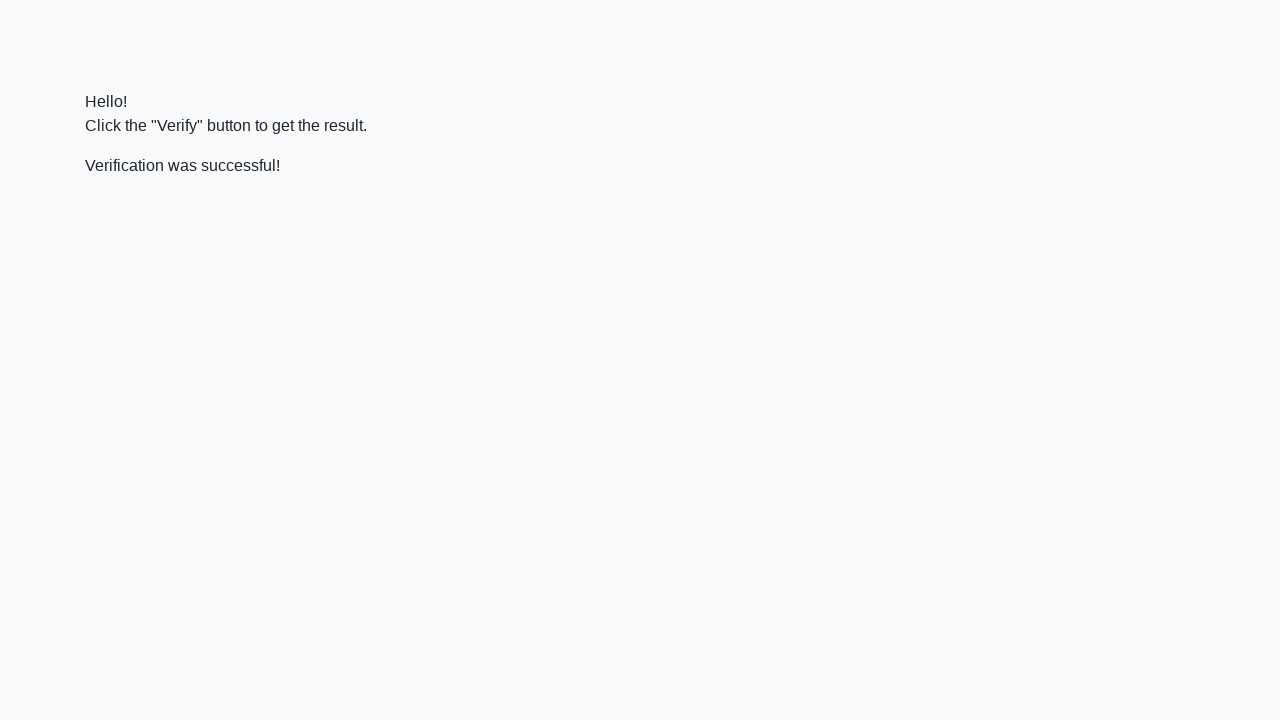

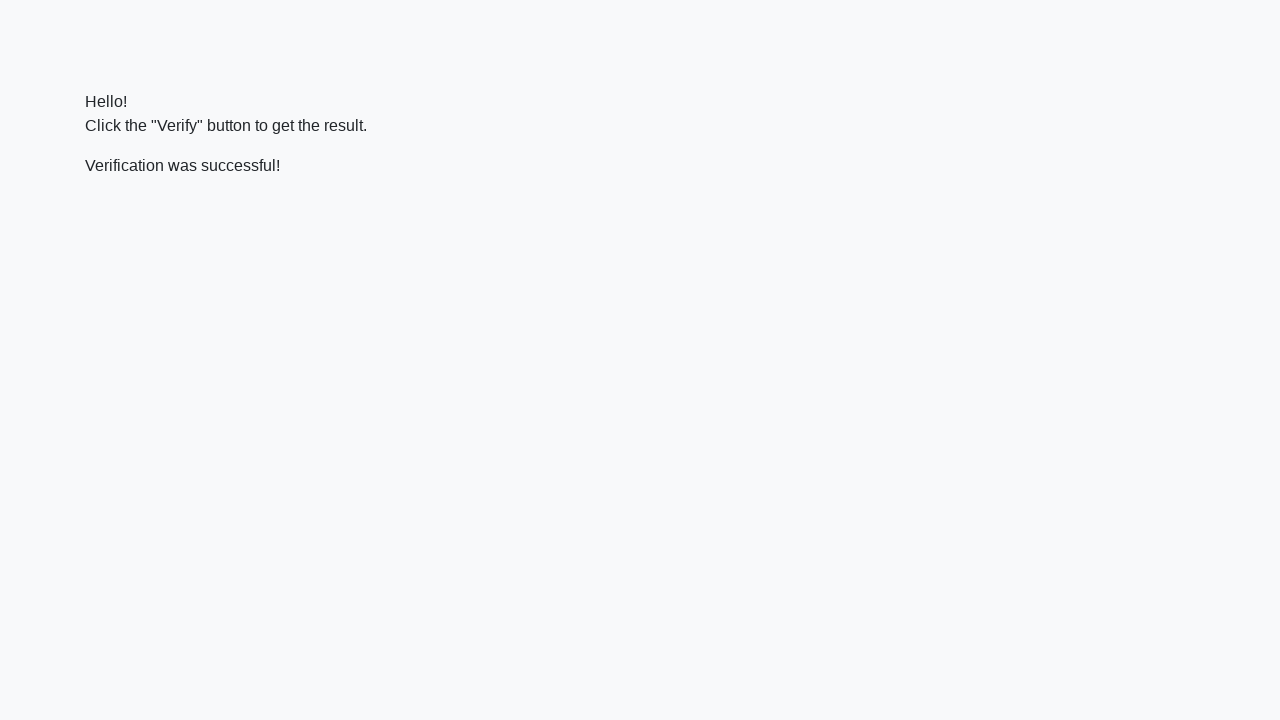